Tests various form controls on a Selenium practice page including clicking links, filling text boxes, checking checkboxes, entering text in text areas, selecting dropdown options, and clicking radio buttons.

Starting URL: http://softwaretesting-guru.blogspot.in/p/main-page.html

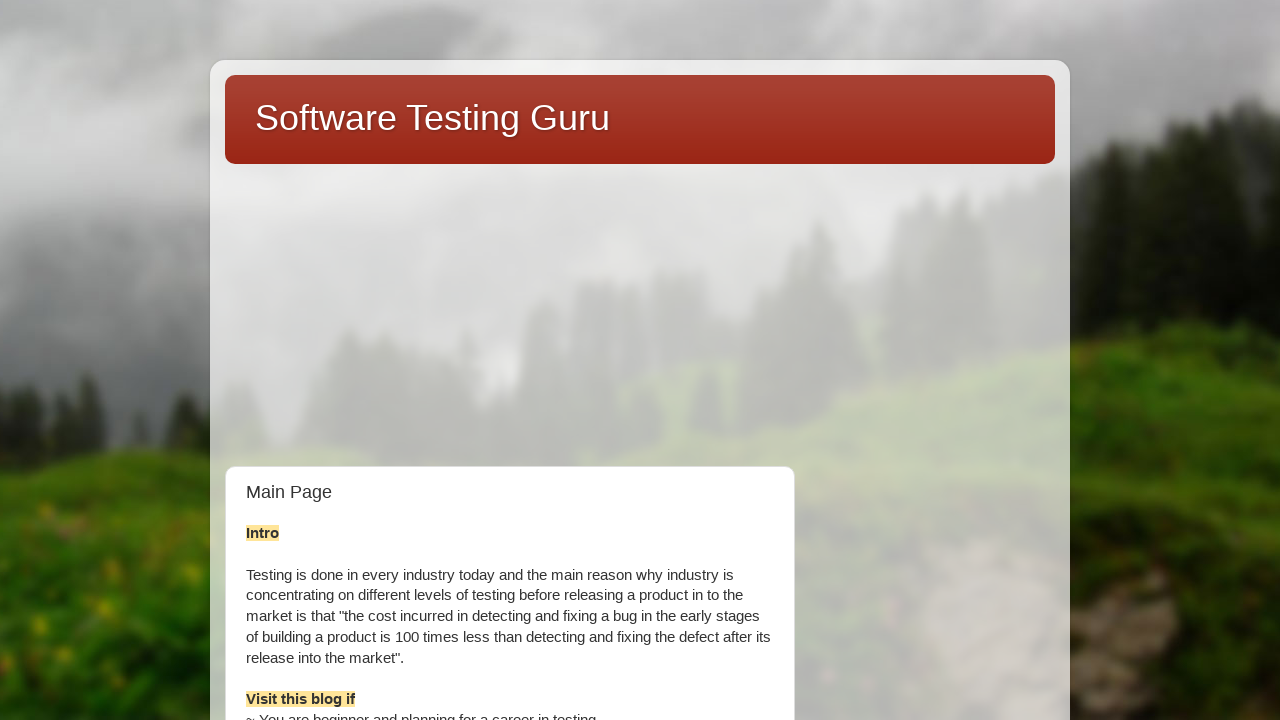

Clicked on the Selenium Practice page link at (895, 360) on text=Selenium Practice page
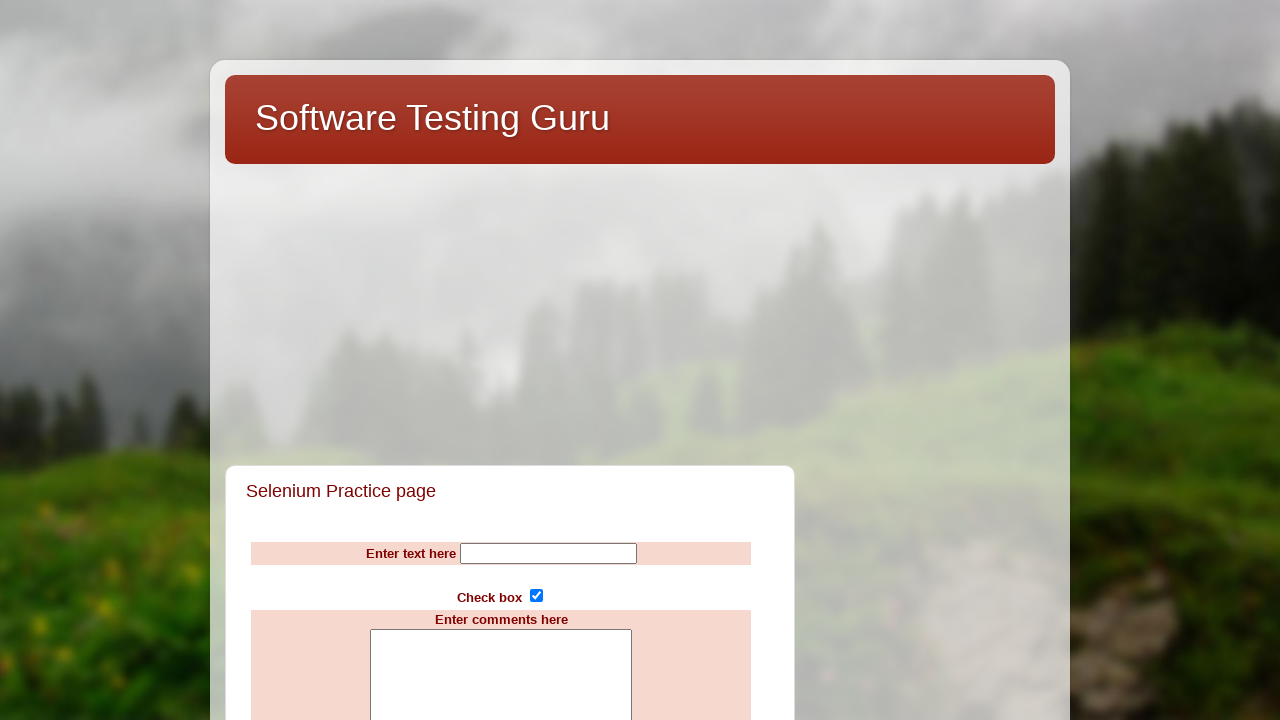

Waited for page to load with networkidle state
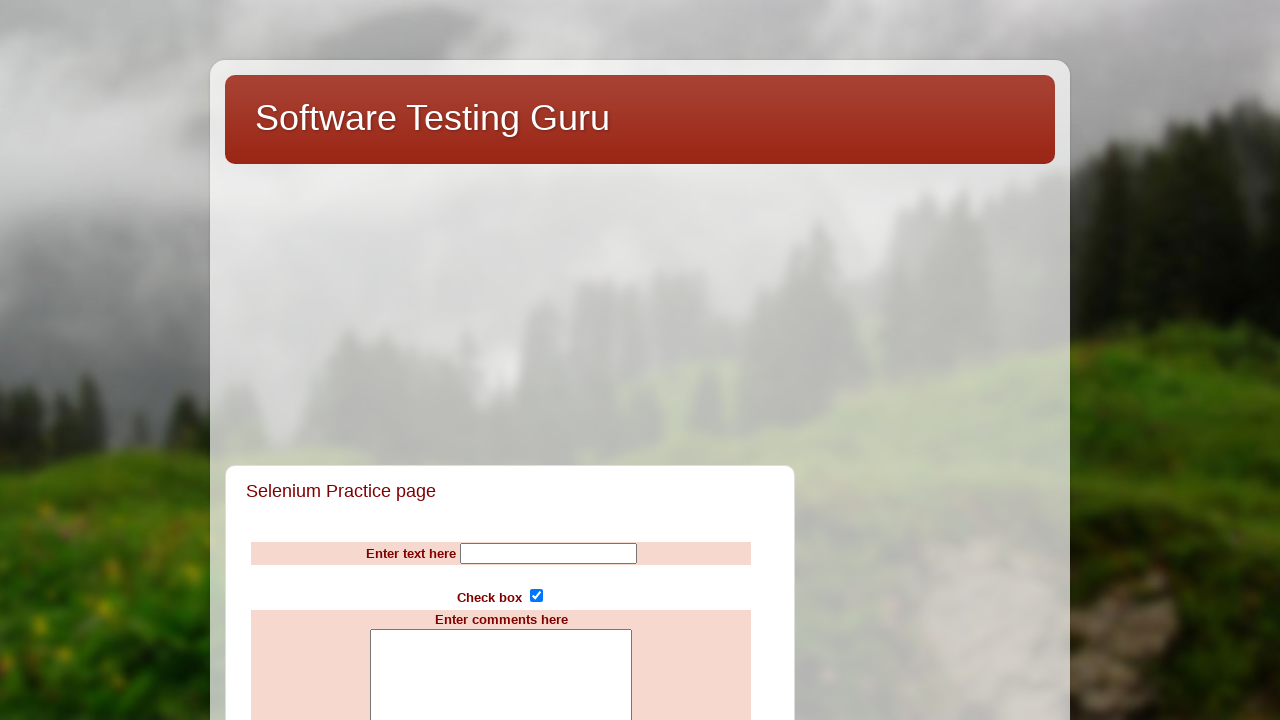

Filled Name text box with 'Selenium' on input[name='Name']
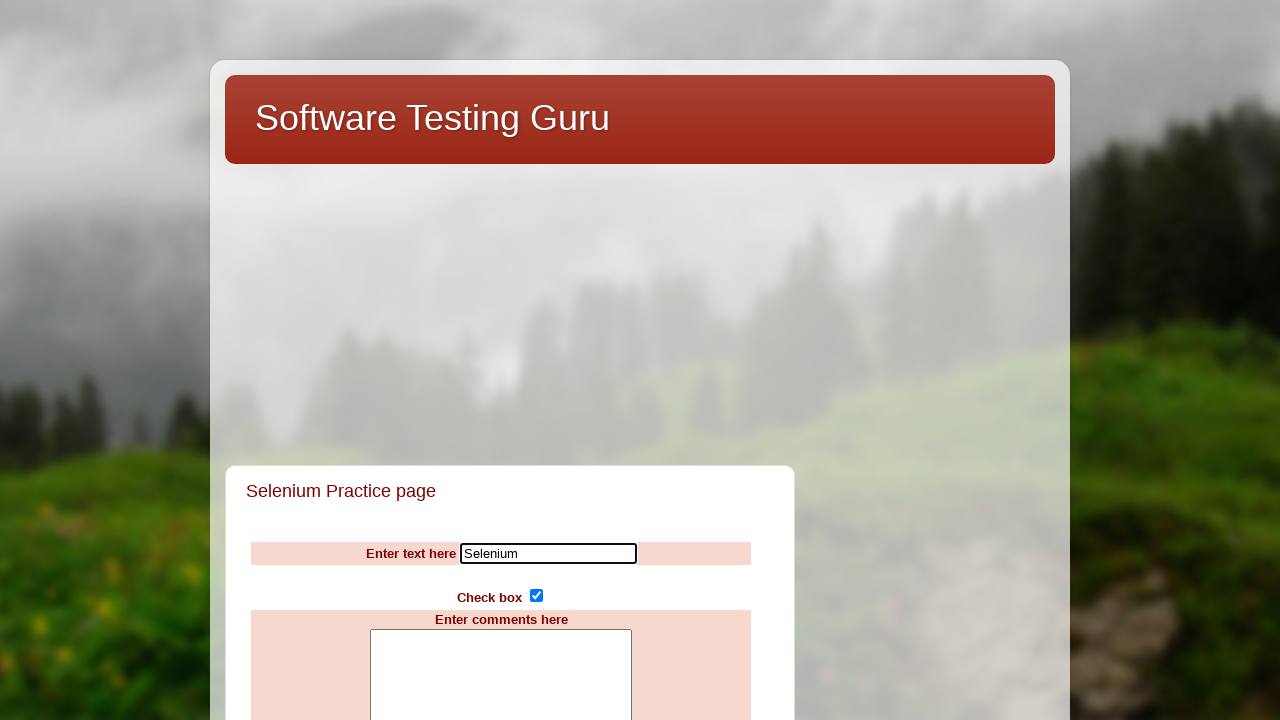

Checked the subscribe checkbox at (536, 596) on input[name='subscribe']
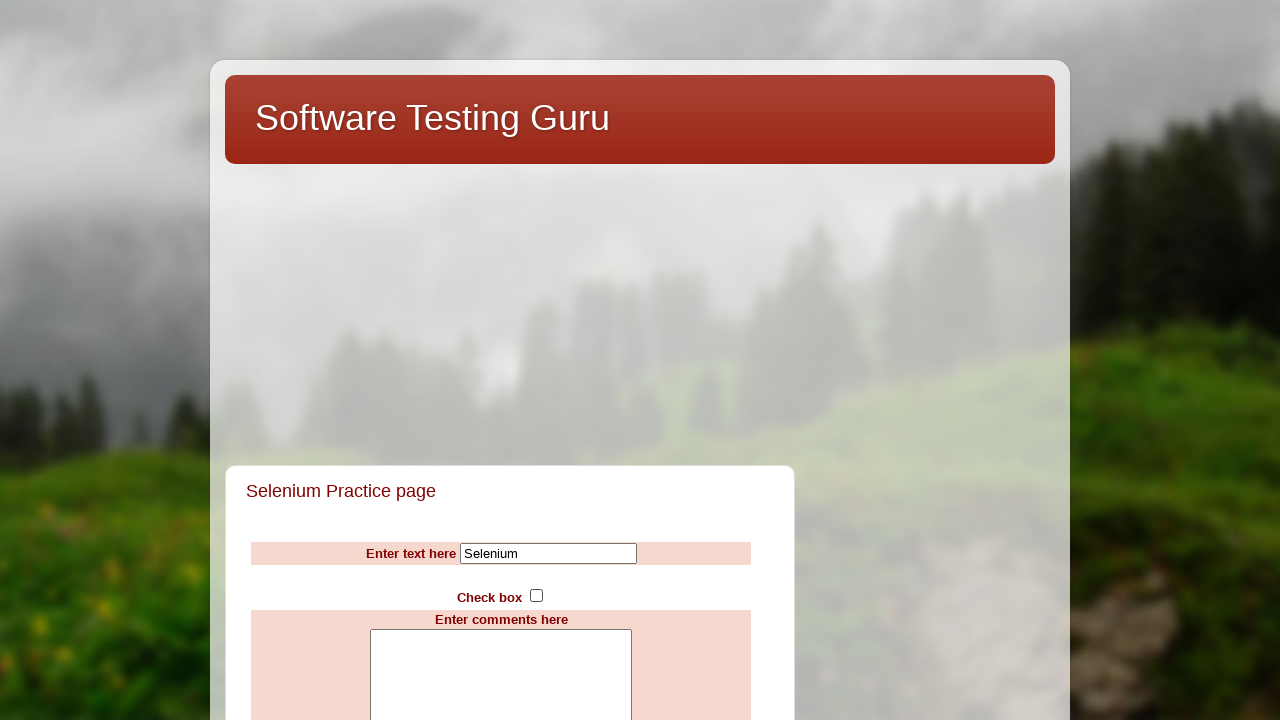

Filled comments text area with 'WelCome to SeleniUm Training' on textarea[name='comments']
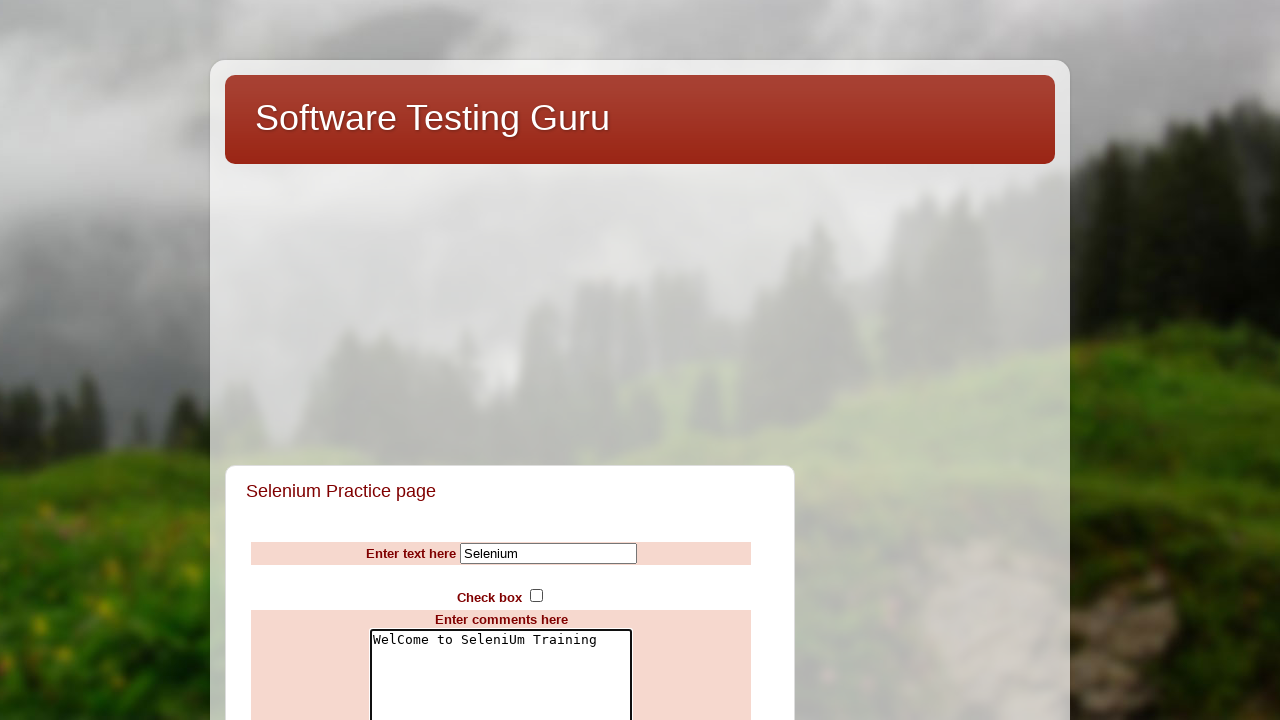

Selected Argentina from the countries dropdown on select[name='countries']
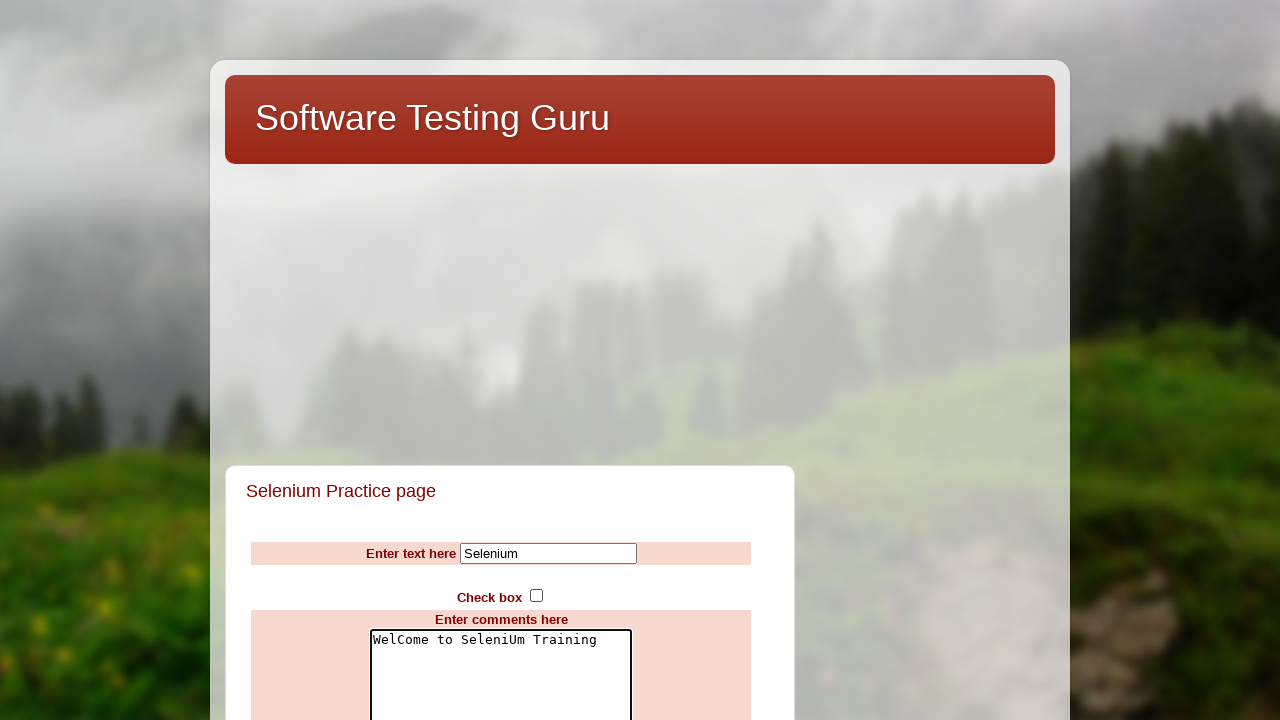

Clicked the third radio button for rating at (490, 360) on input[name='rating'] >> nth=2
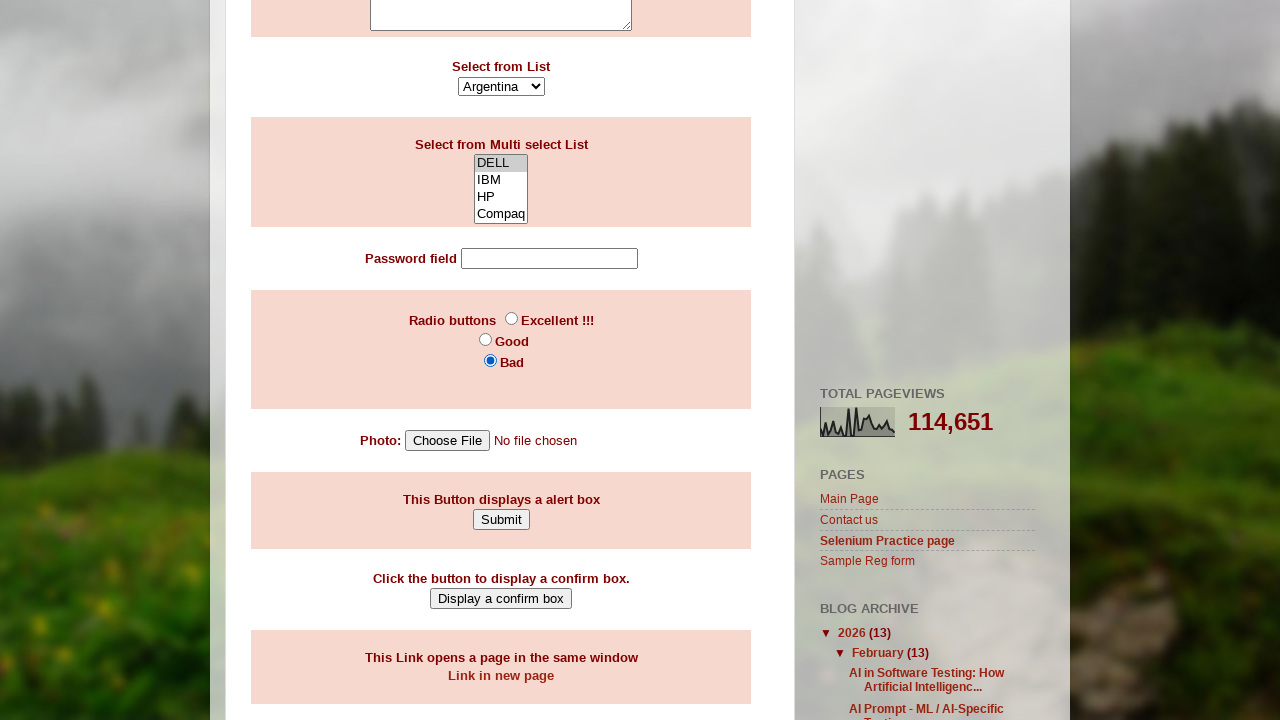

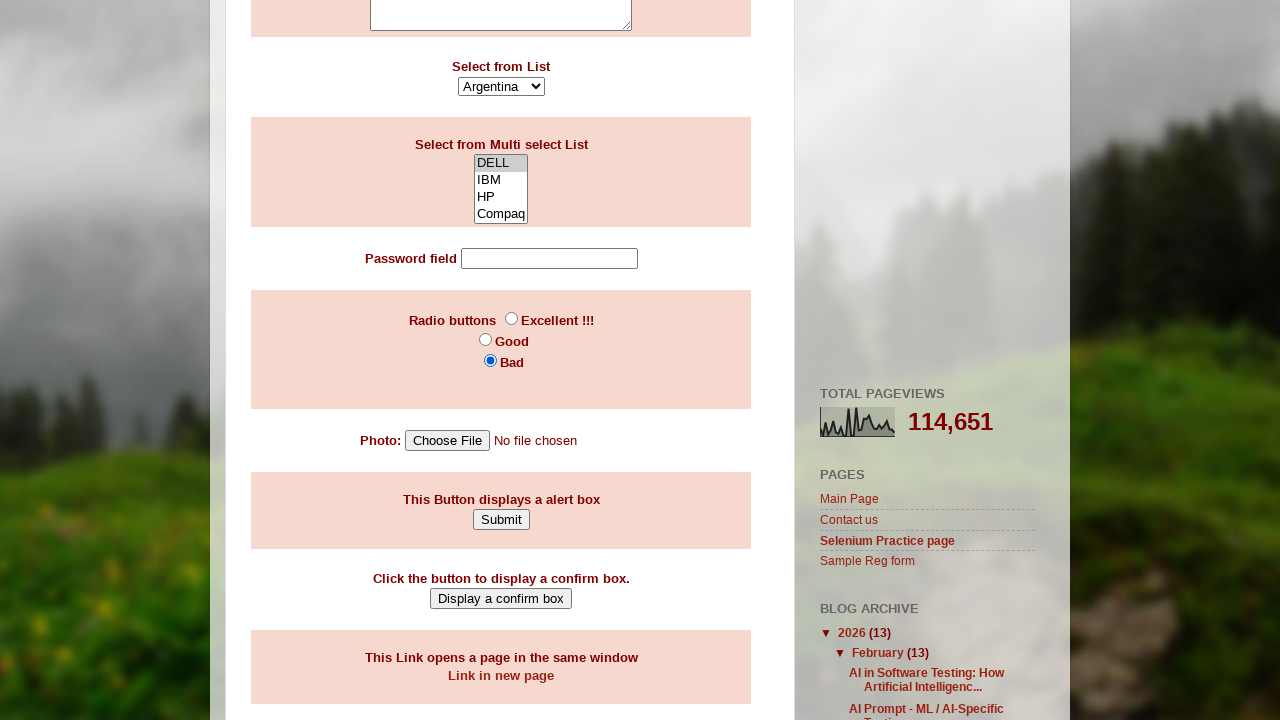